Fills out the text box form on demoqa.com with user information (name, email, addresses) and submits it

Starting URL: https://demoqa.com/text-box

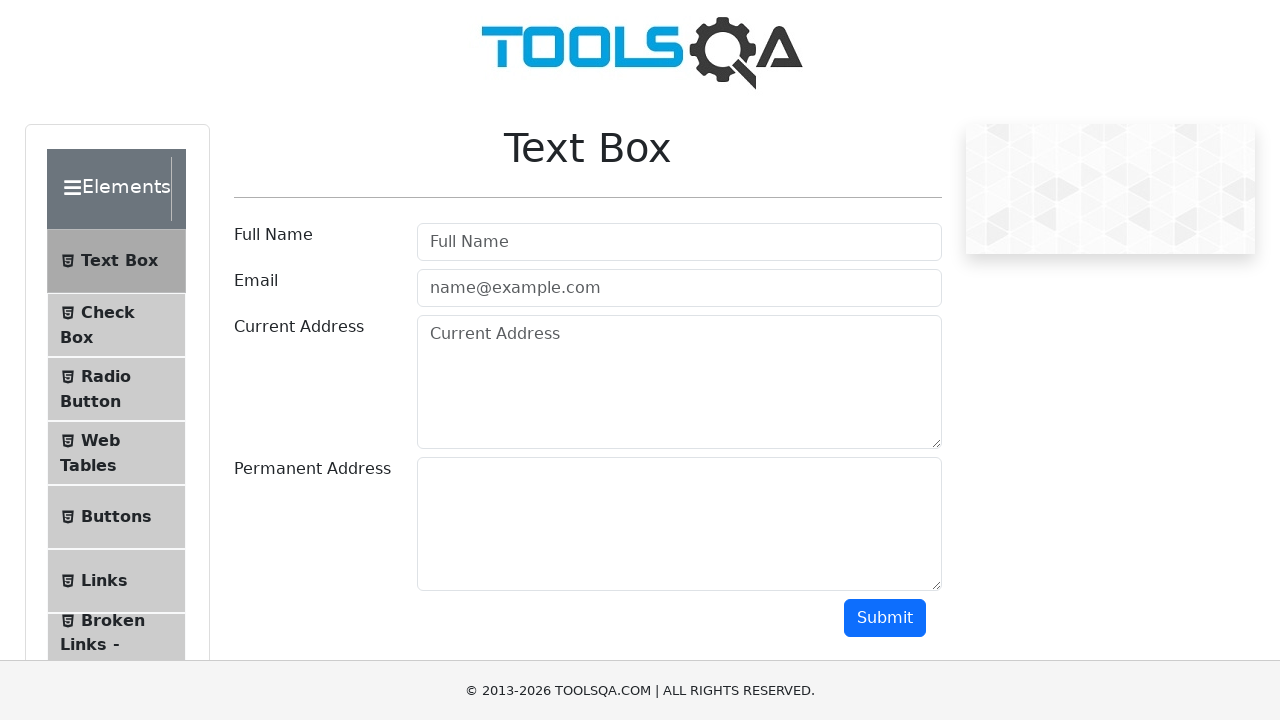

Filled Full Name field with 'John Anderson' on #userName
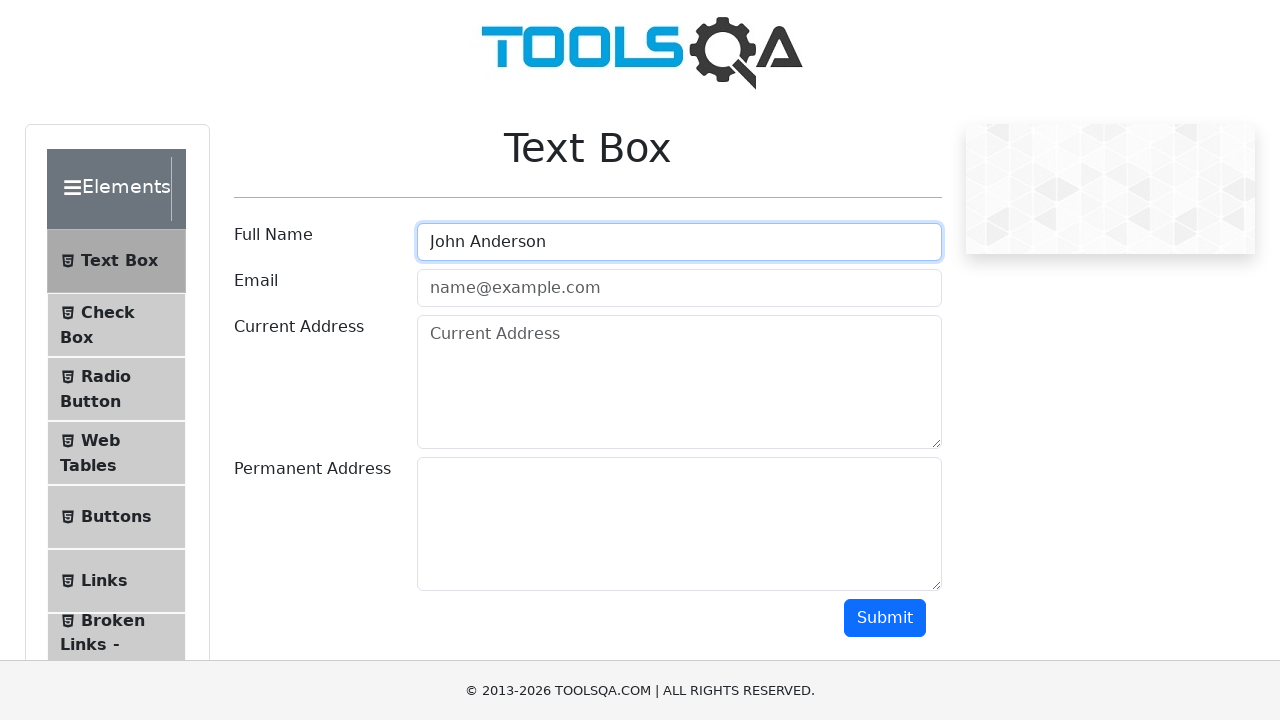

Filled Email field with 'john.anderson@testmail.com' on #userEmail
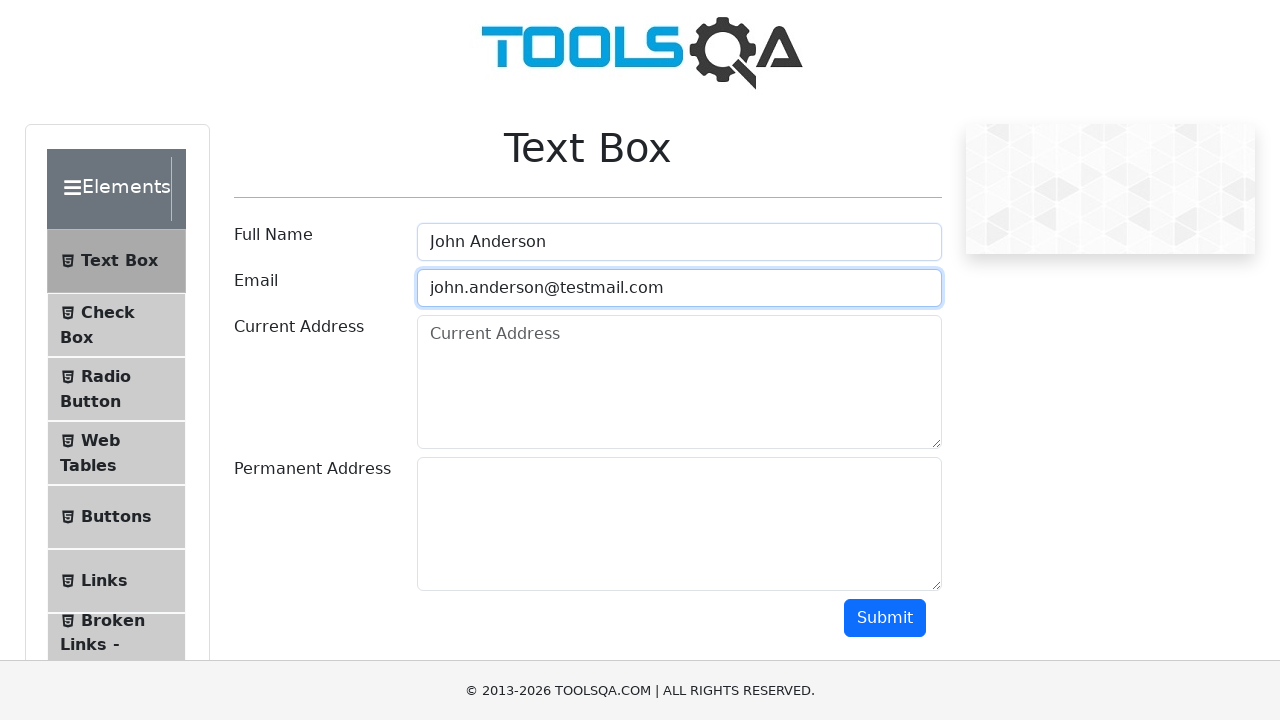

Filled Current Address field with '123 Main Street, Apt 4B, New York, NY 10001' on #currentAddress
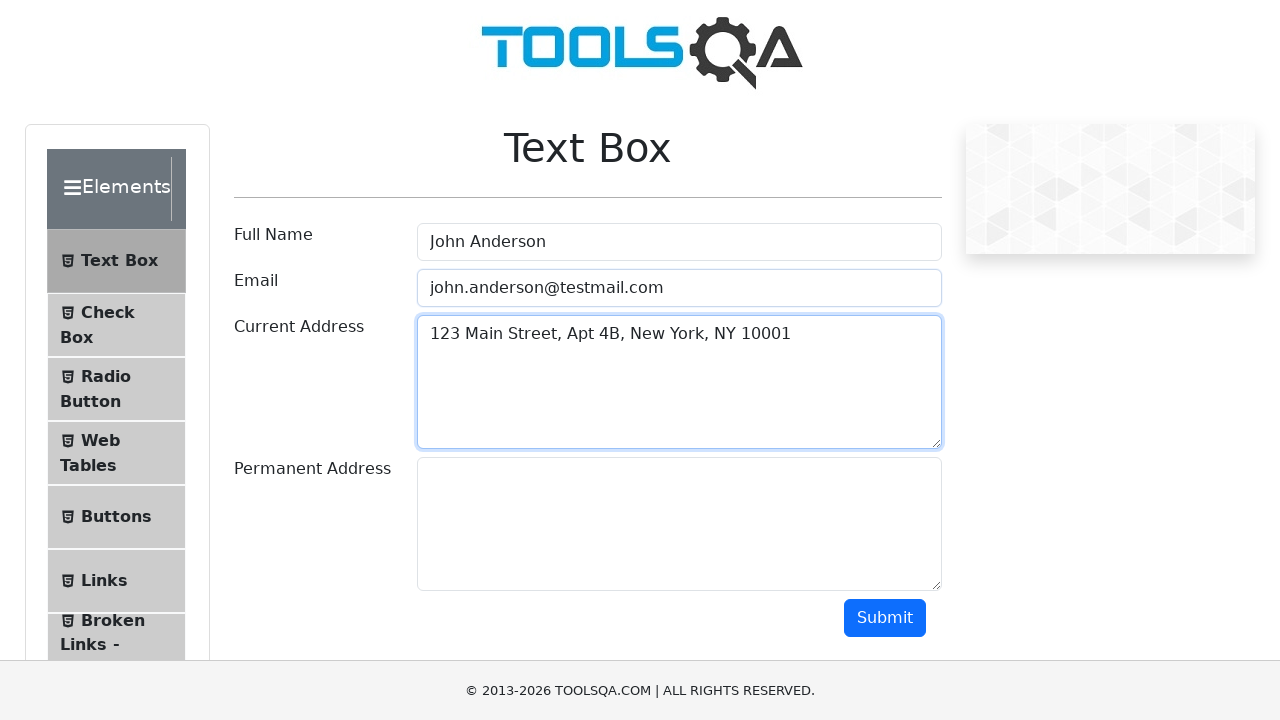

Filled Permanent Address field with '456 Oak Avenue, Los Angeles, CA 90001' on #permanentAddress
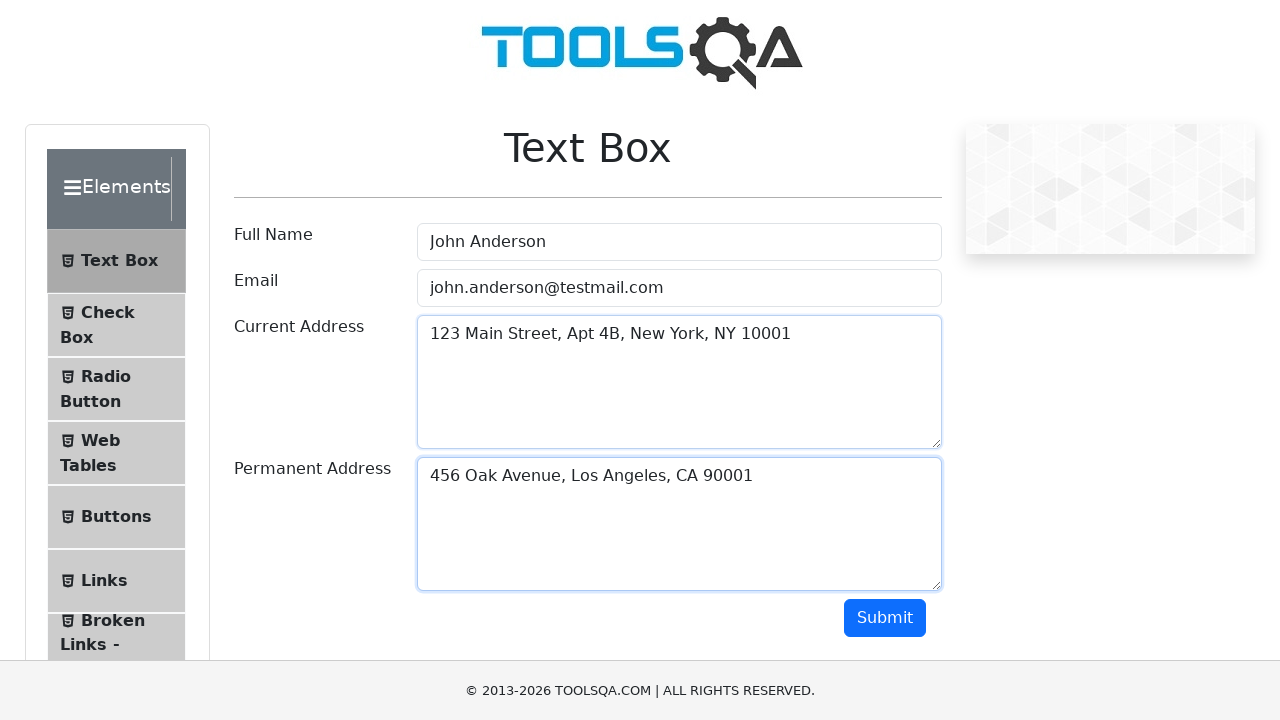

Clicked the Submit button at (885, 618) on #submit
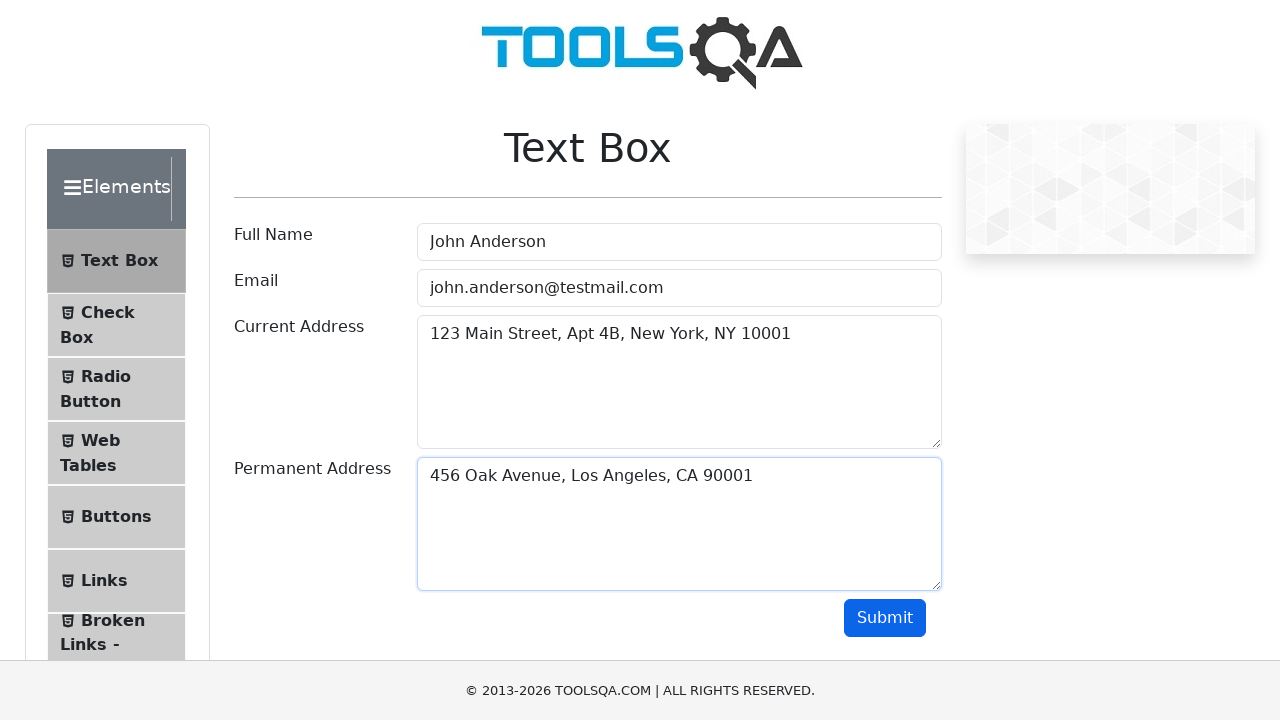

Form submission output appeared
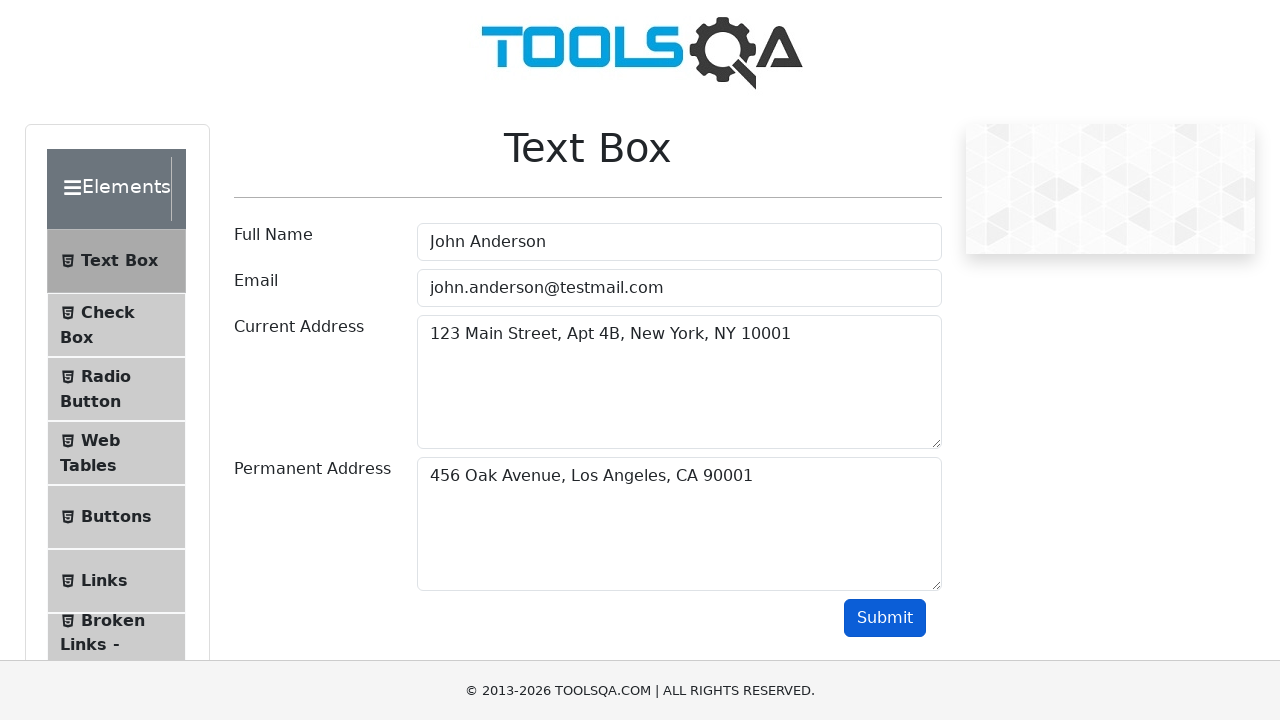

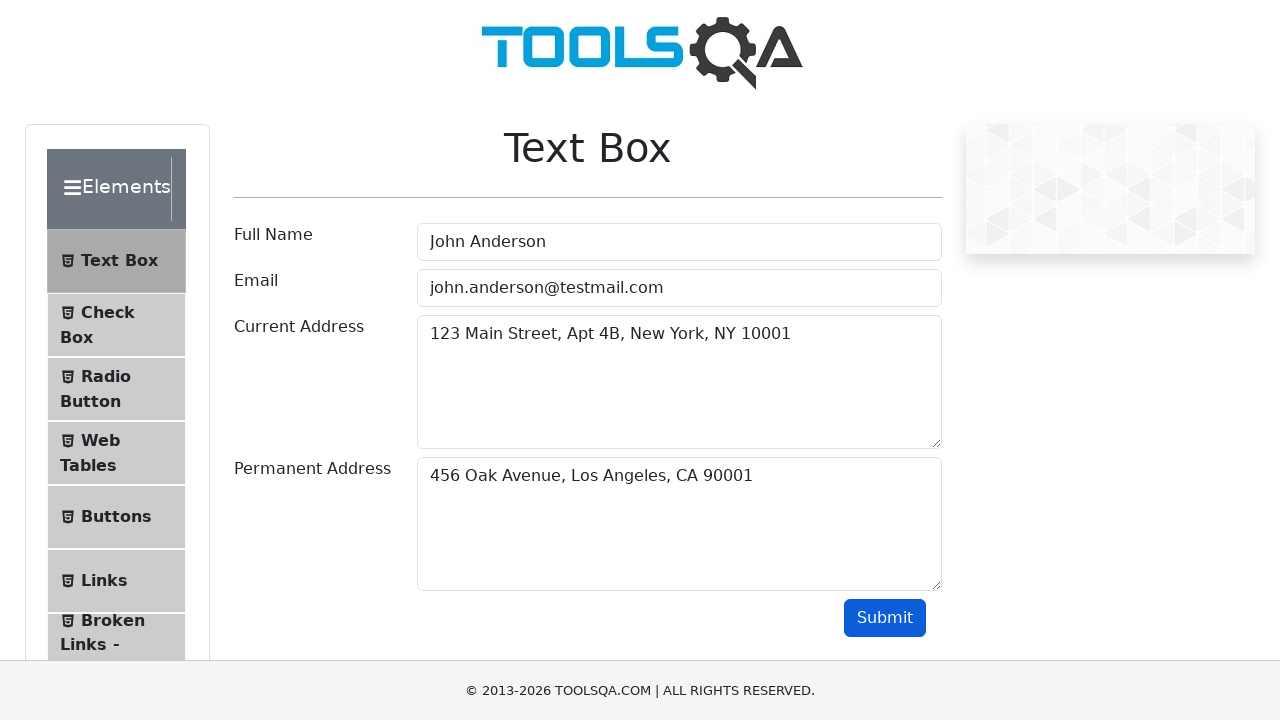